Tests user registration functionality on an e-commerce playground site by filling out the registration form with personal details, selecting newsletter subscription, agreeing to terms, and submitting the form.

Starting URL: https://ecommerce-playground.lambdatest.io/index.php?route=account/register

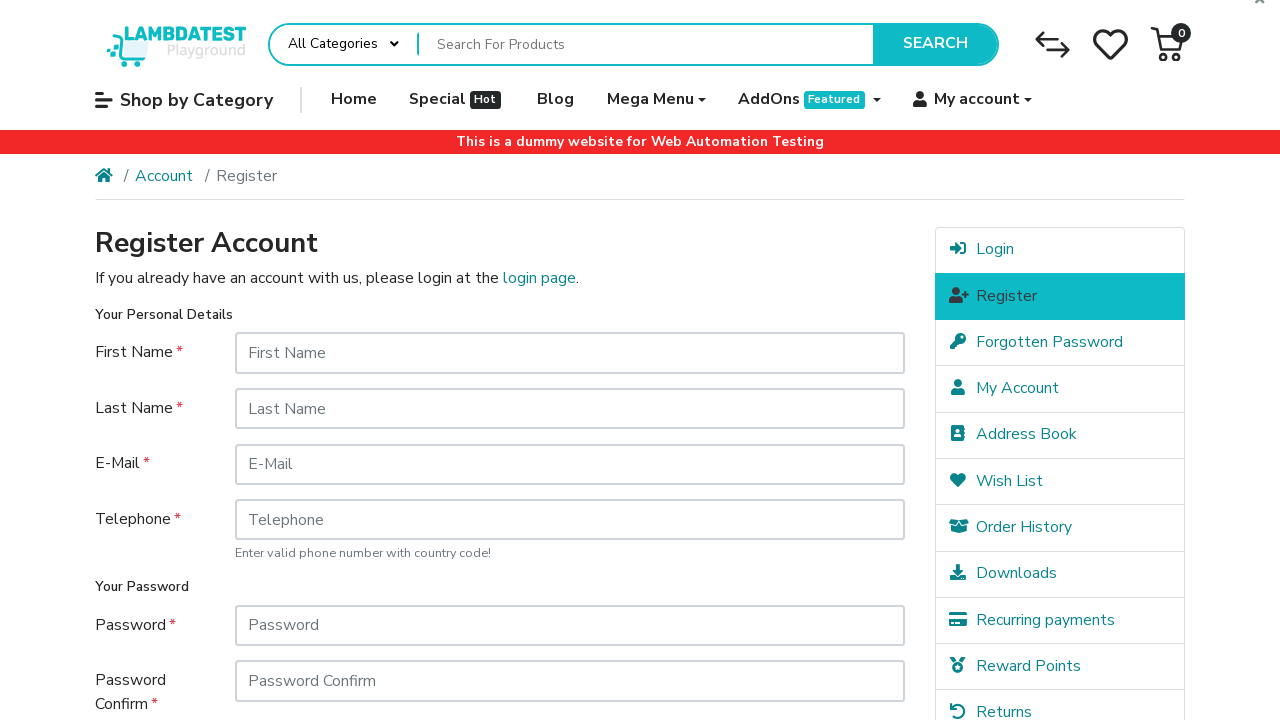

Filled first name field with 'João' on #input-firstname
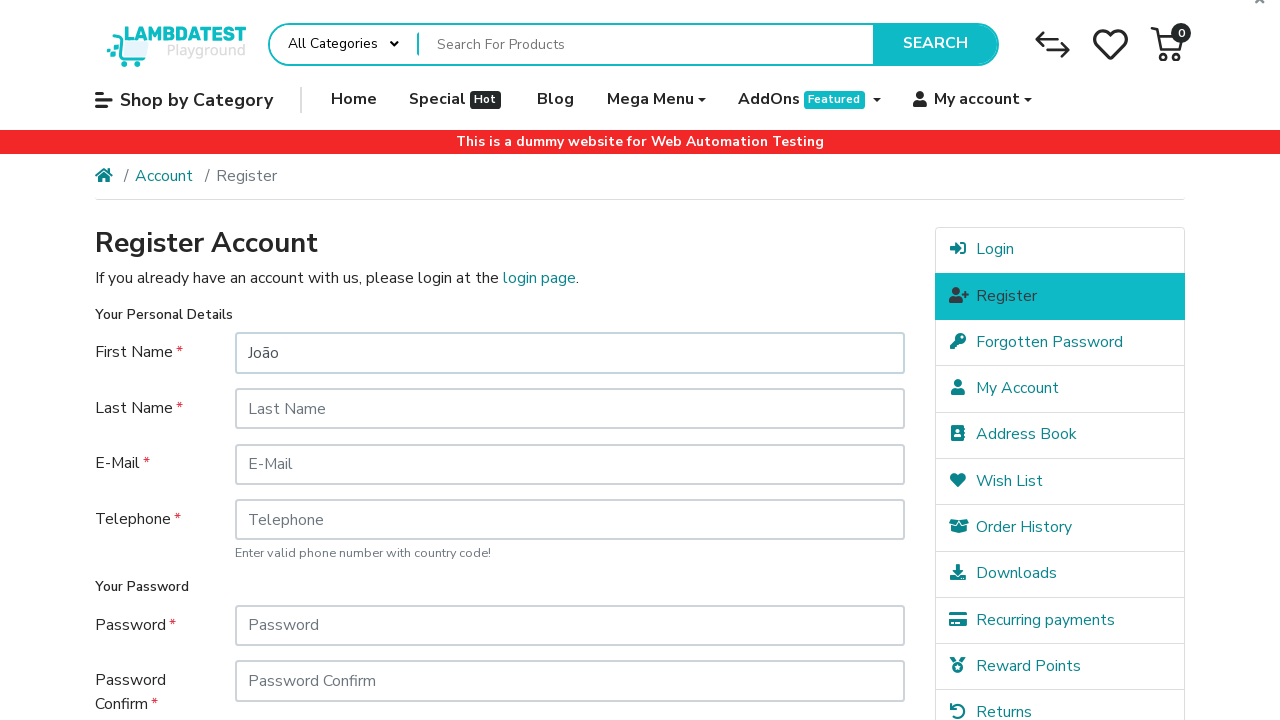

Filled last name field with 'Souza' on #input-lastname
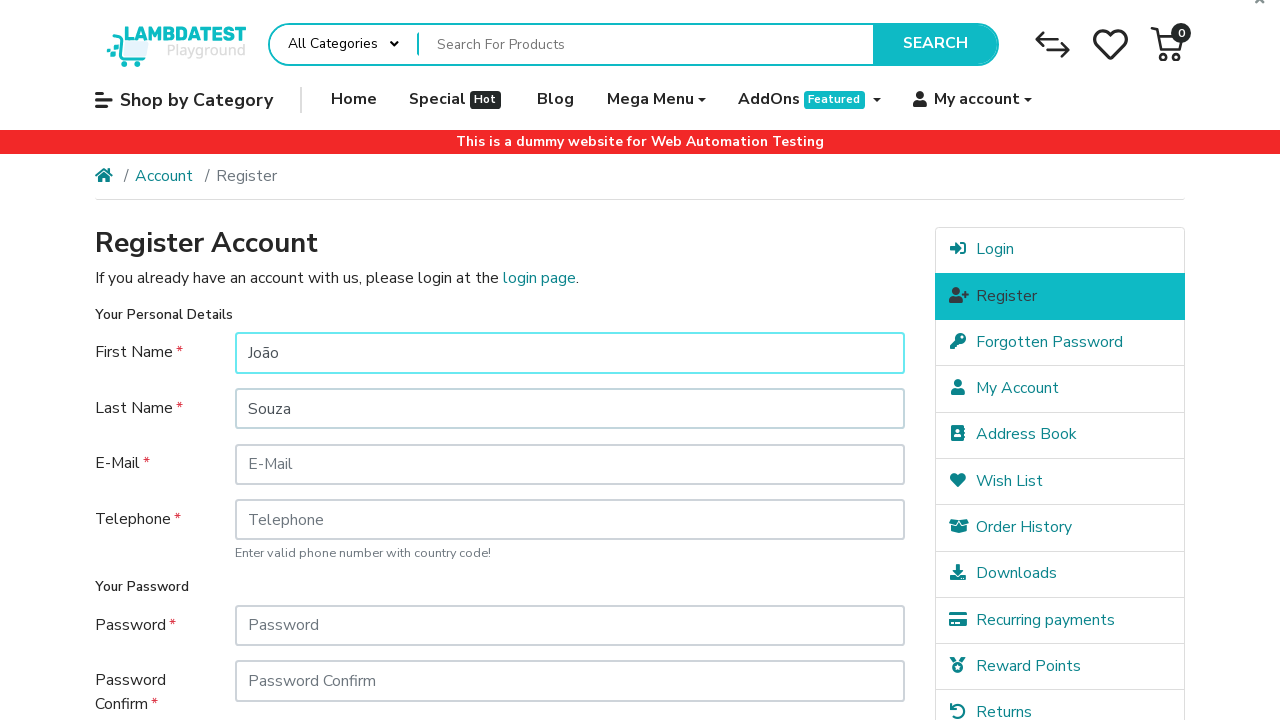

Filled email field with 'testuser7842@example.com' on #input-email
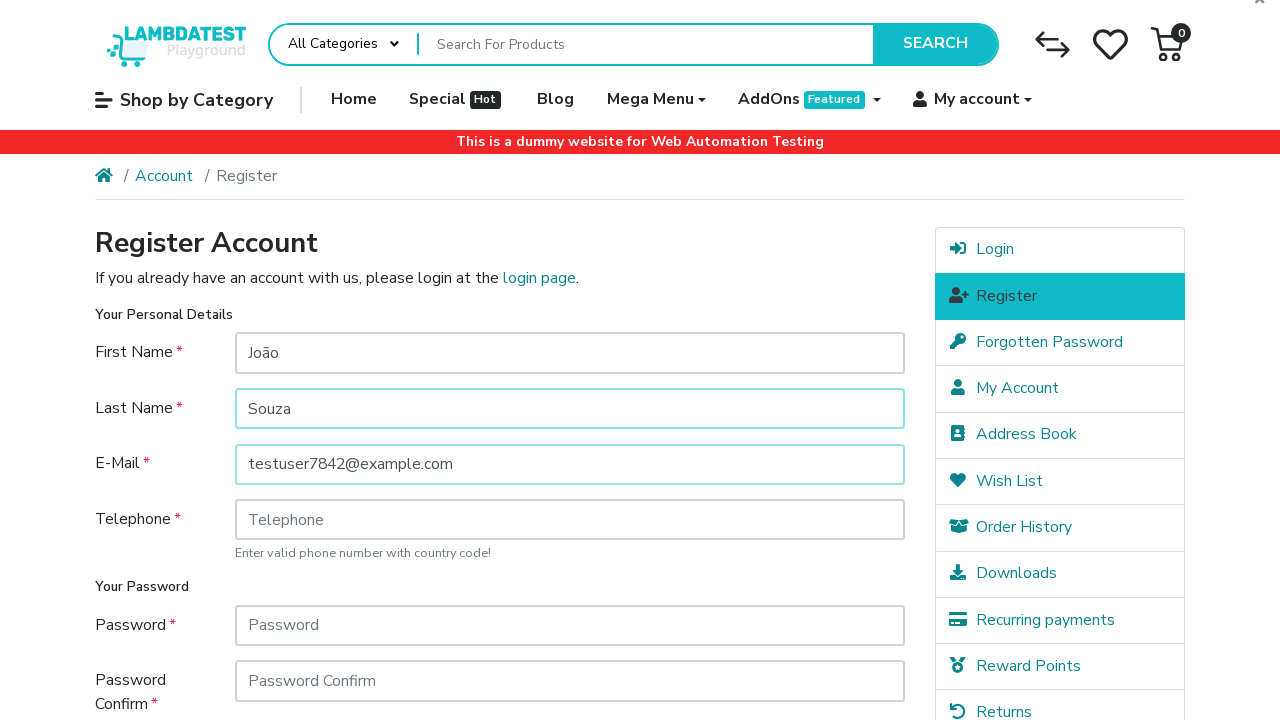

Filled telephone field with '888777666' on #input-telephone
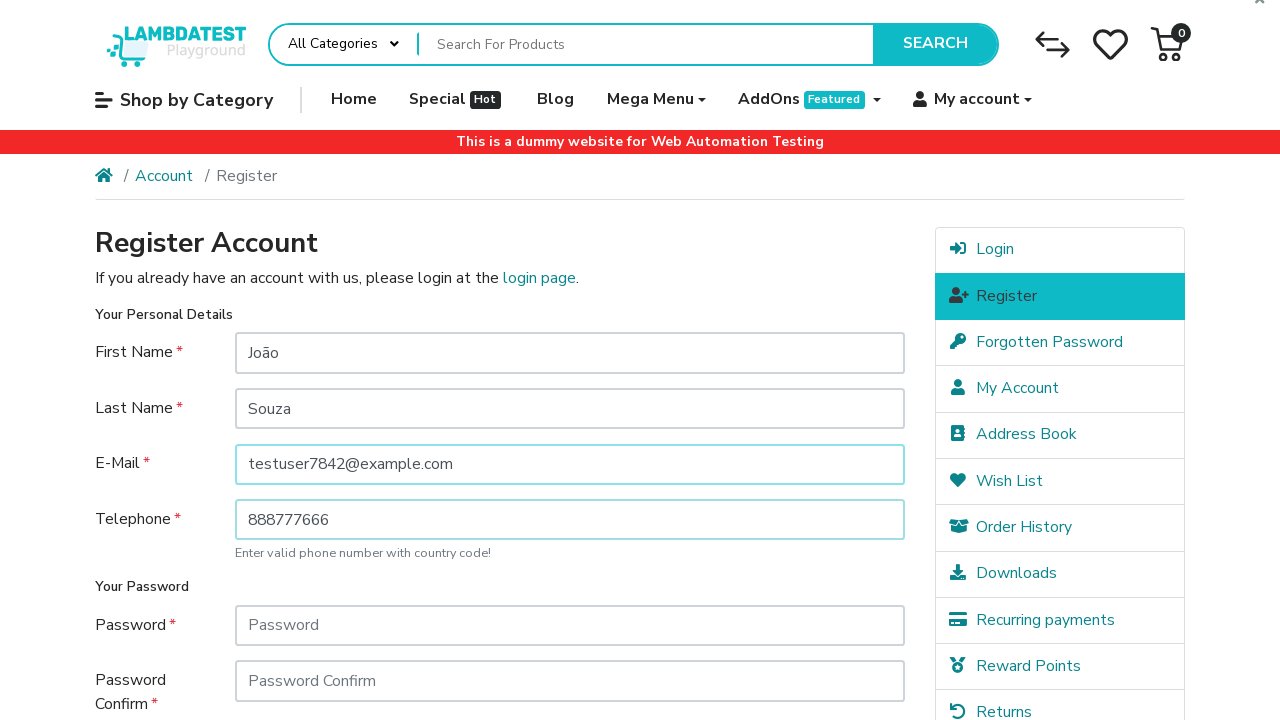

Filled password field with 'abc123' on #input-password
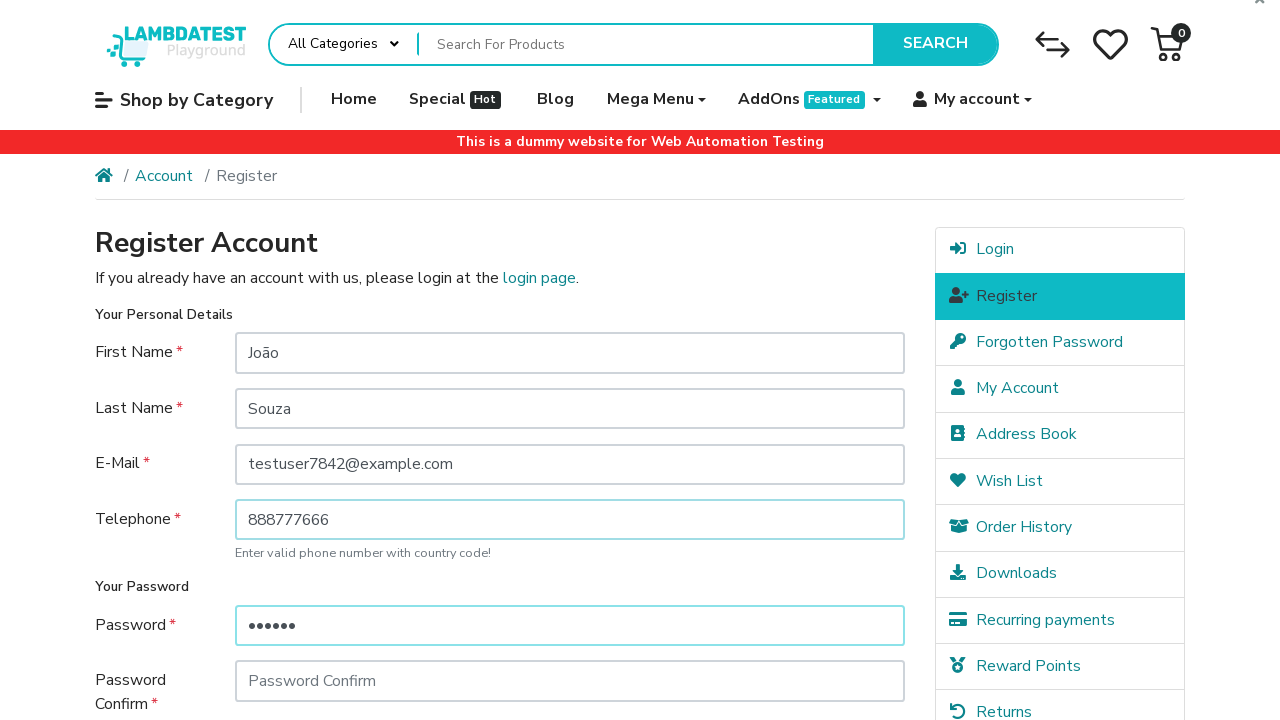

Filled password confirmation field with 'abc123' on #input-confirm
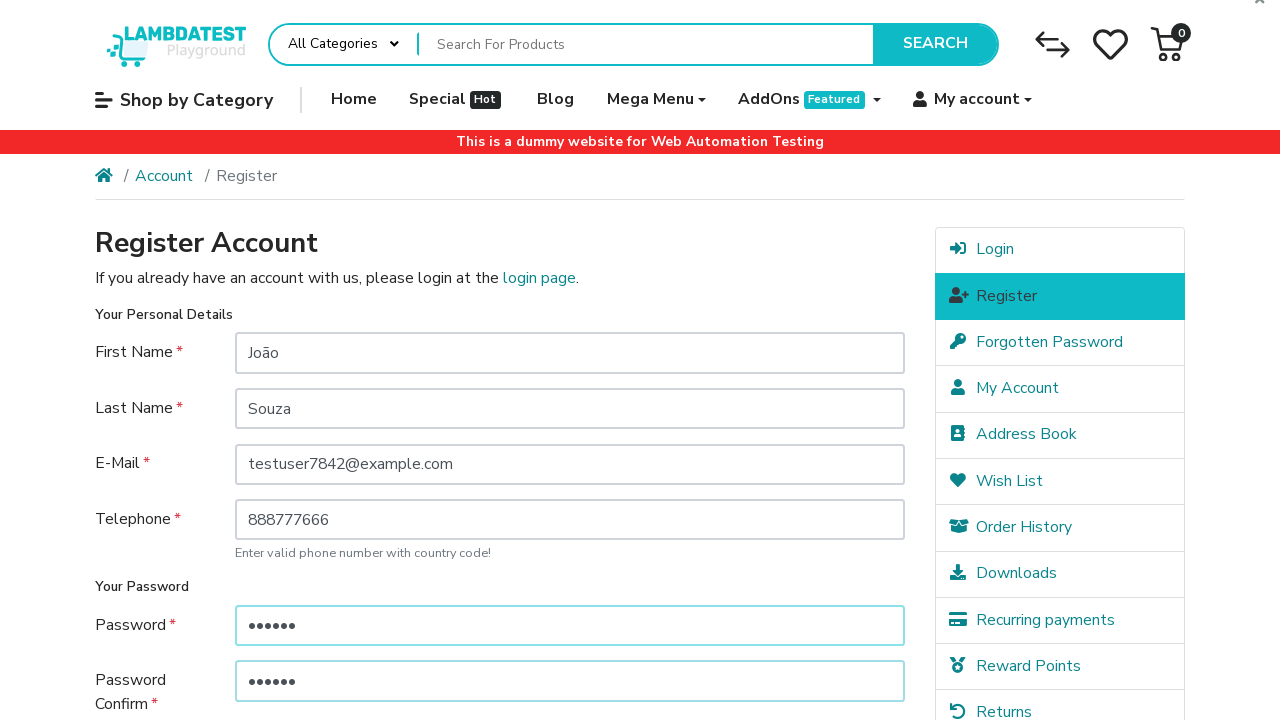

Clicked newsletter subscription checkbox (Yes) at (274, 514) on xpath=//label[@for="input-newsletter-yes"]
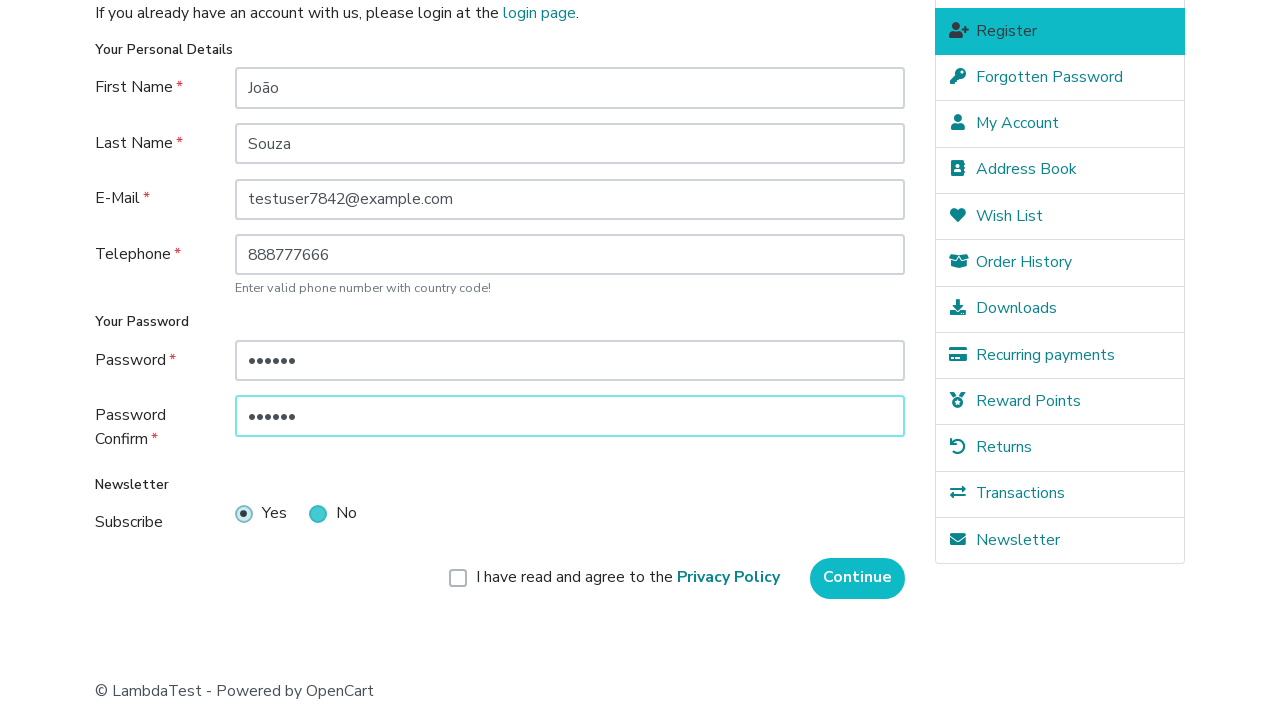

Clicked privacy policy agreement checkbox at (628, 578) on xpath=//label[@for="input-agree"]
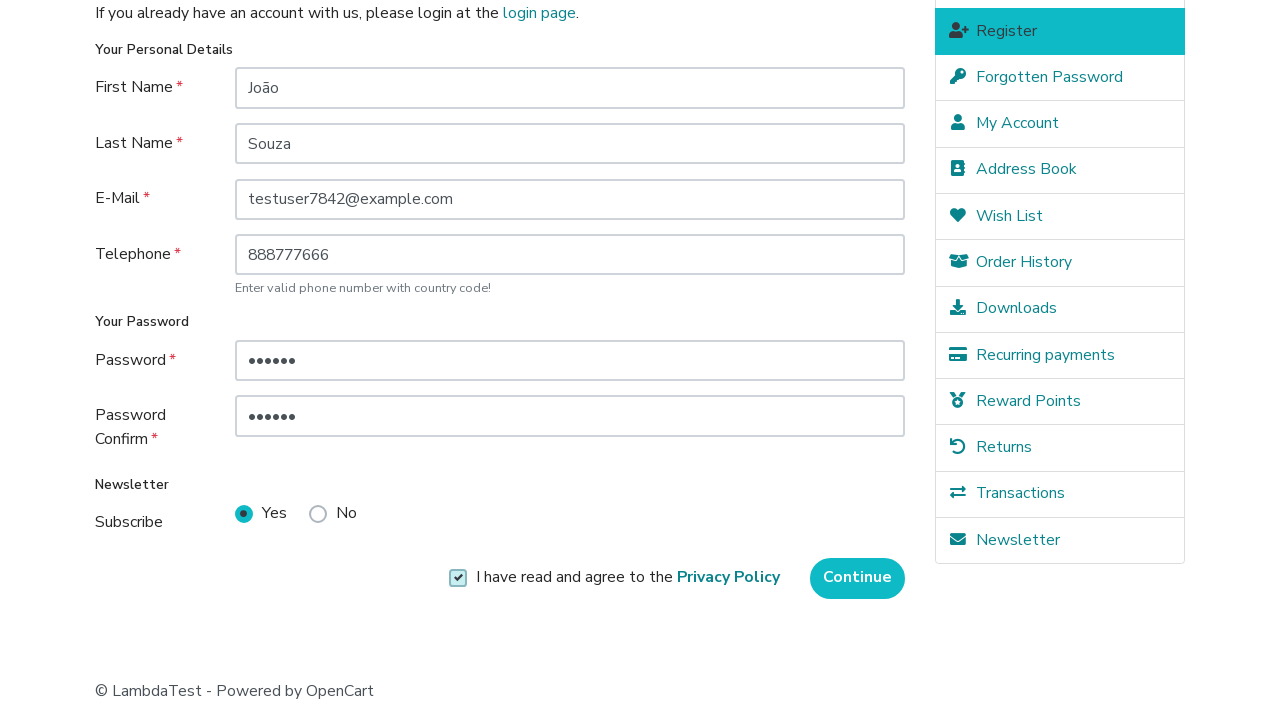

Clicked Continue button to submit registration form at (858, 578) on xpath=//input[@value="Continue"]
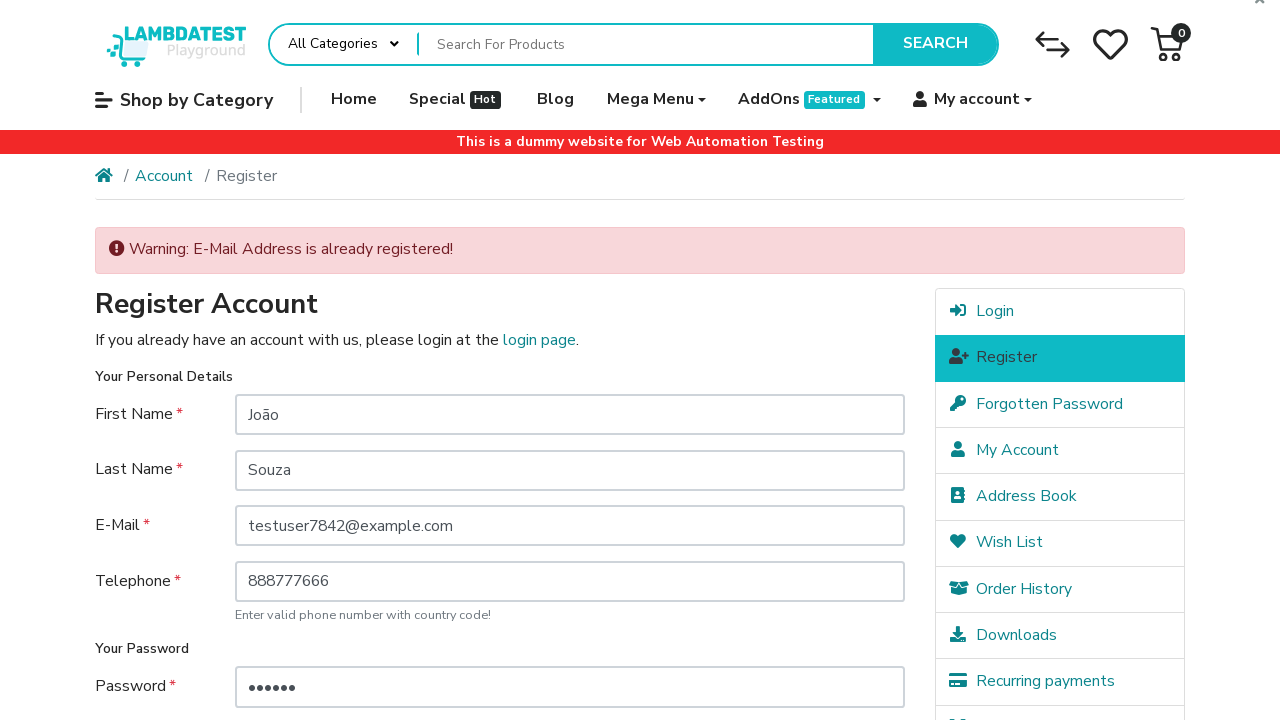

Waited for page to load after form submission
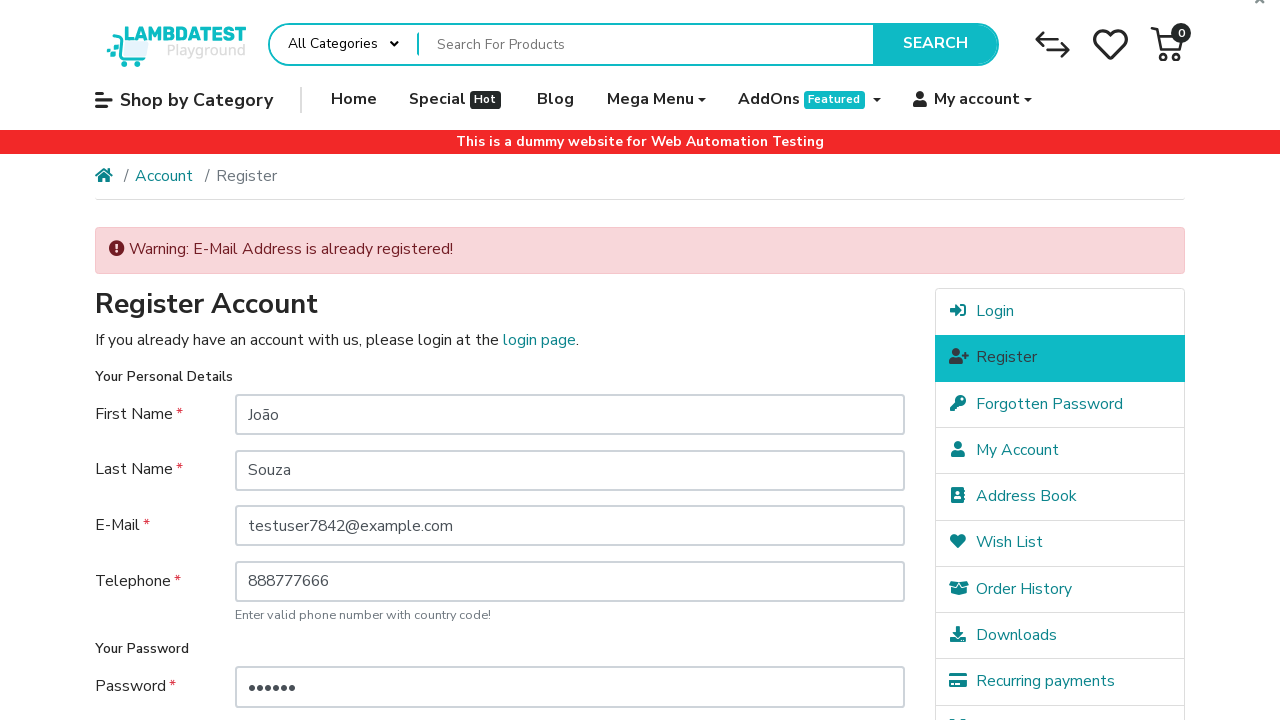

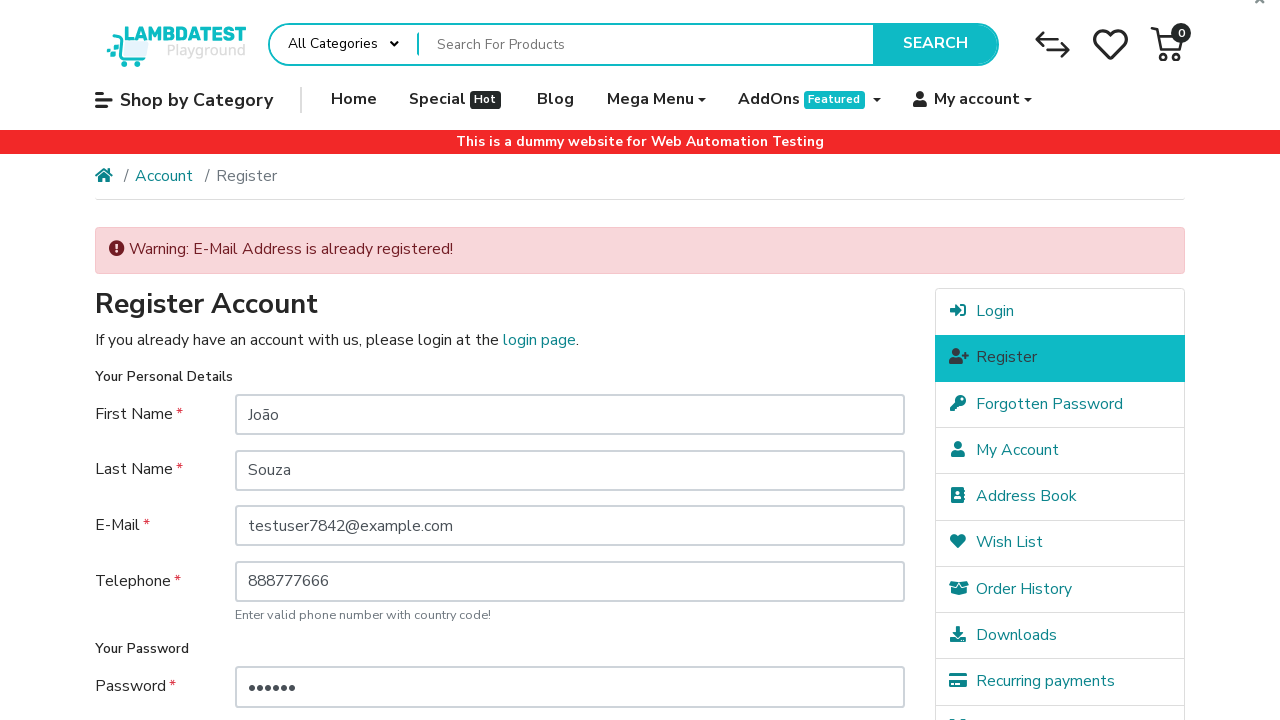